Navigates to the Oscar Winning Films page and clicks through each year to verify that the films table loads with movie data for each selected year.

Starting URL: https://www.scrapethissite.com/pages

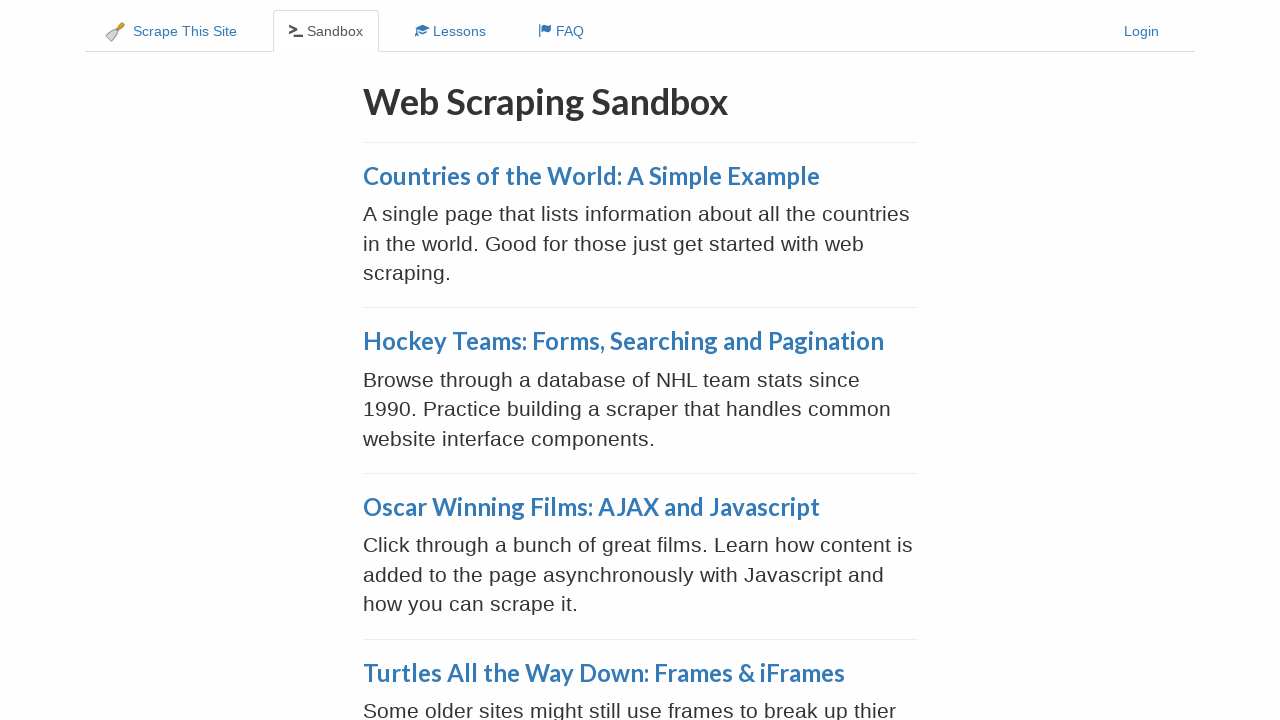

Clicked on the Oscar Winning Films link at (591, 507) on xpath=//a[contains(text(),'Oscar Winning Films')]
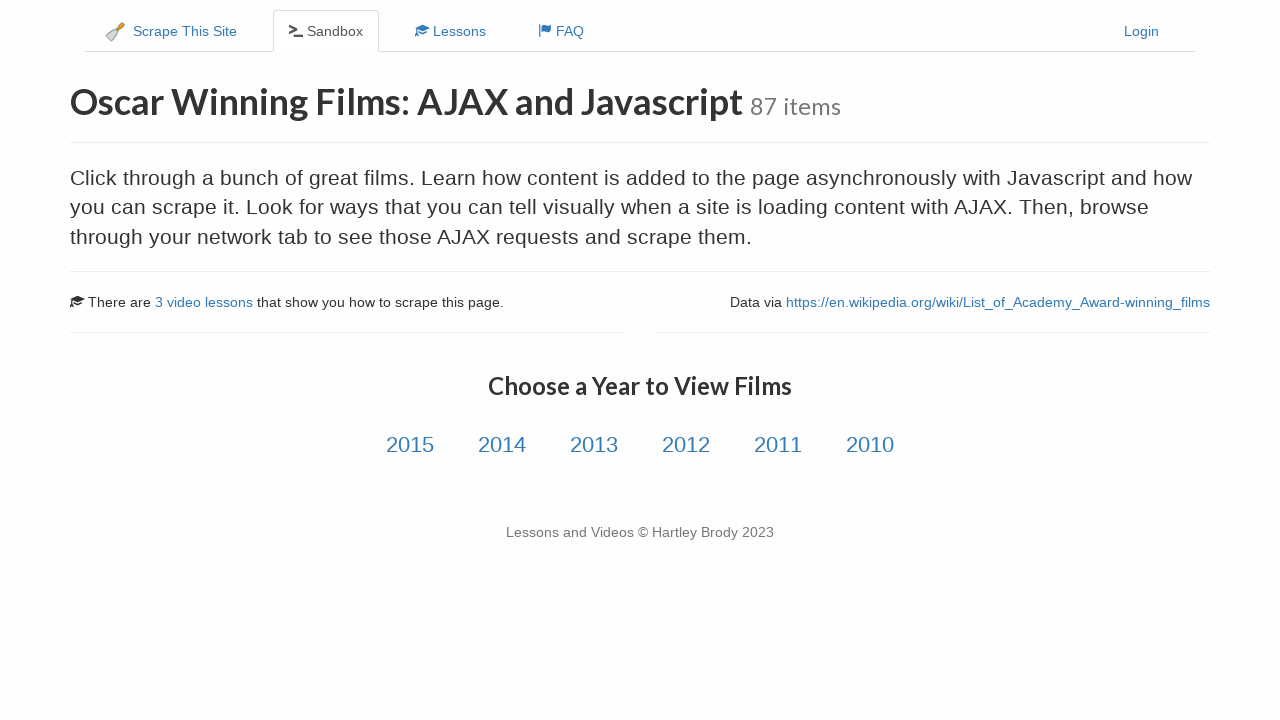

Year selection header appeared
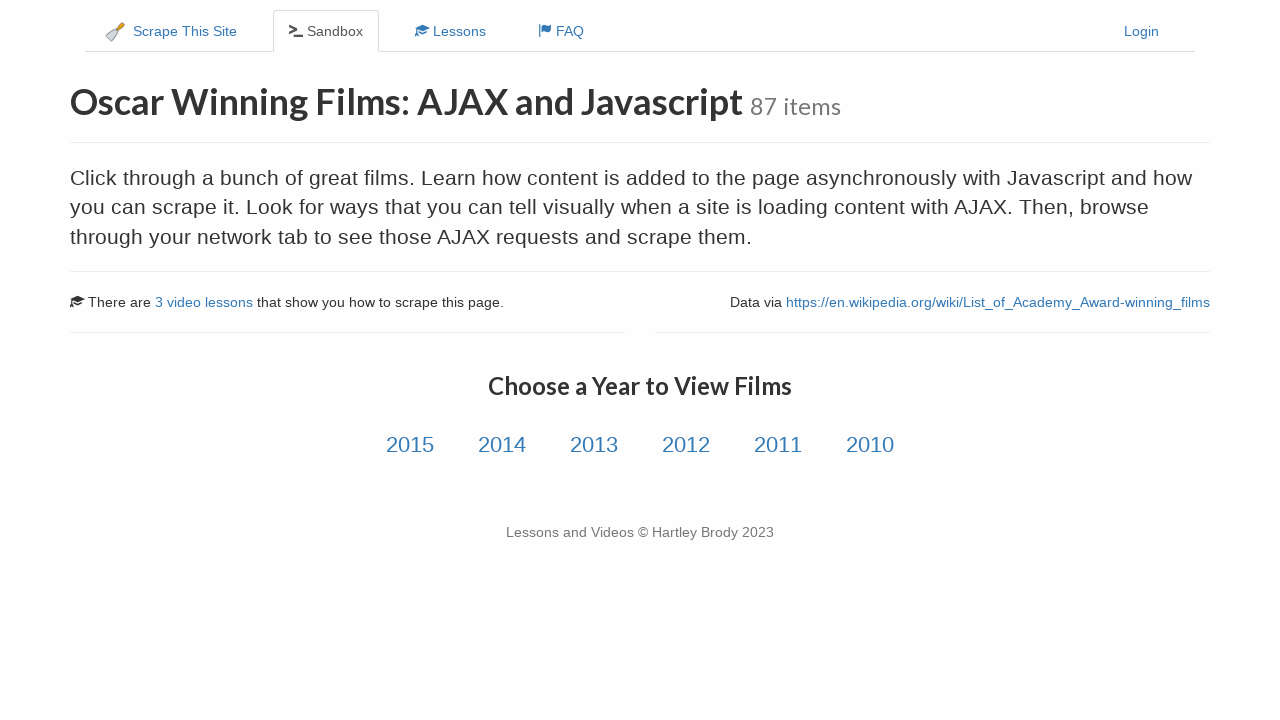

Located 6 year links
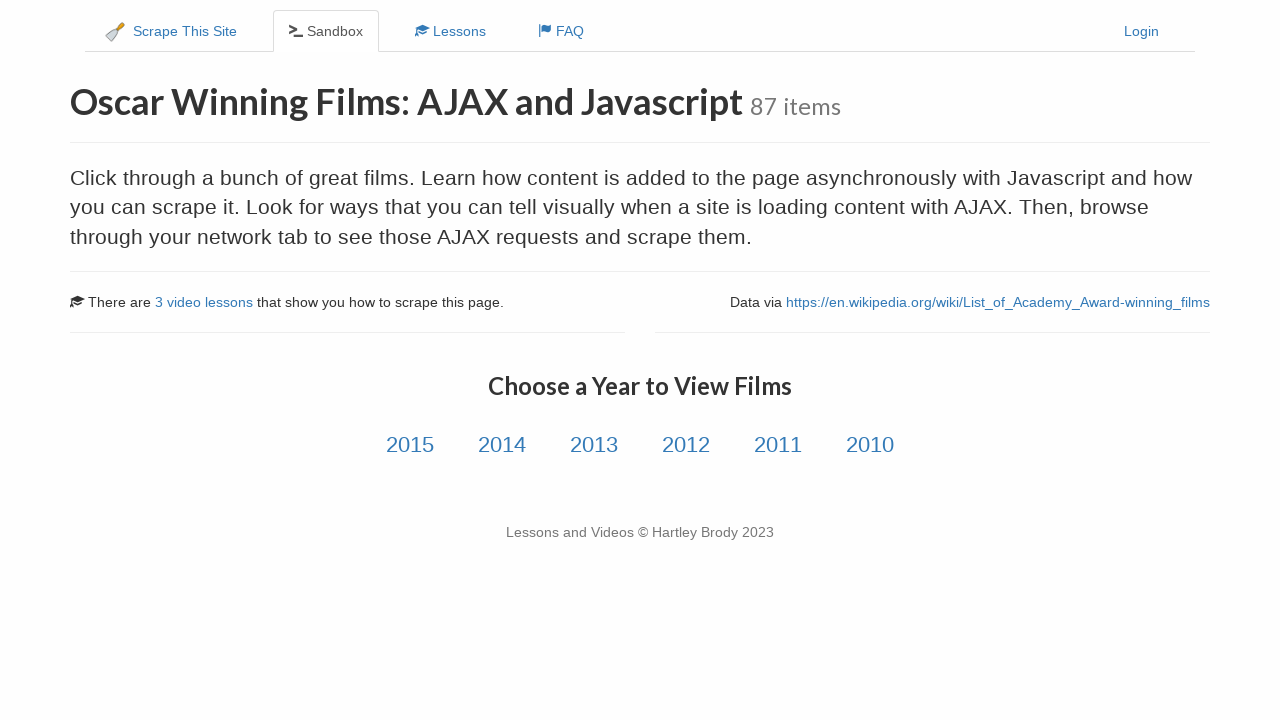

Clicked on year link 1 at (410, 445) on xpath=//h3[contains(text(),'Choose a Year to View Films')]/following-sibling::a 
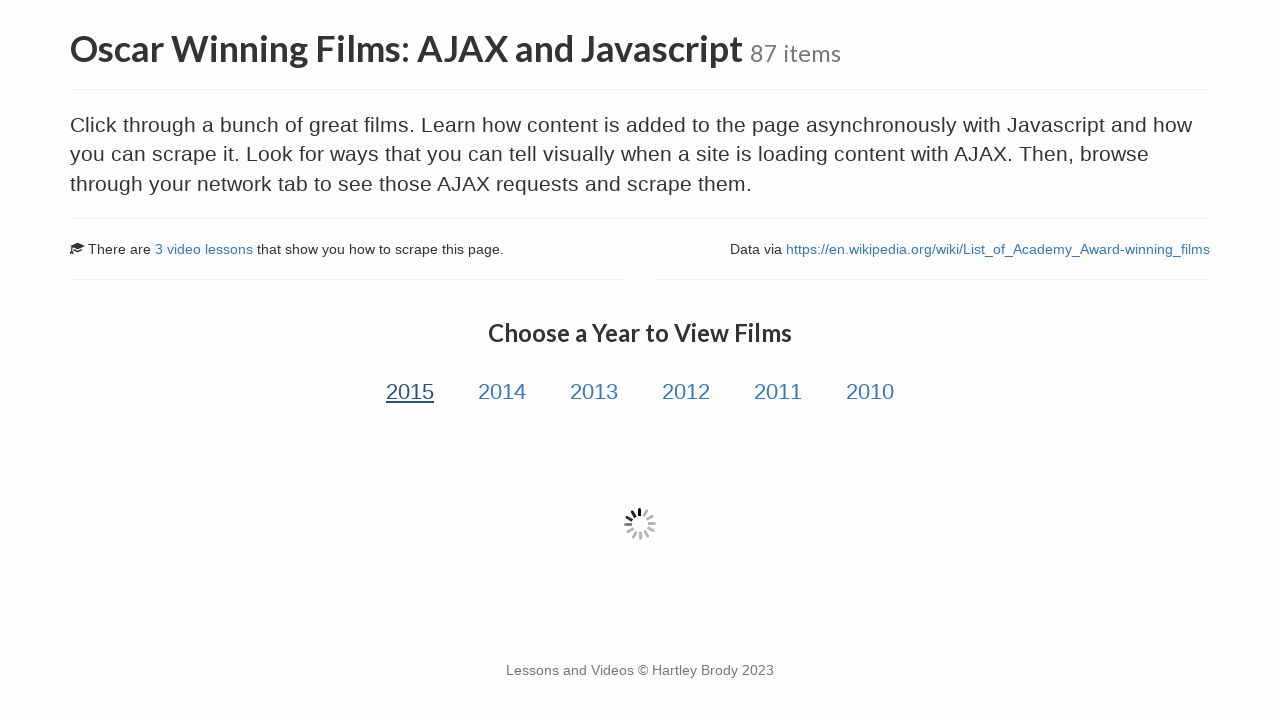

Films table loaded for year 1
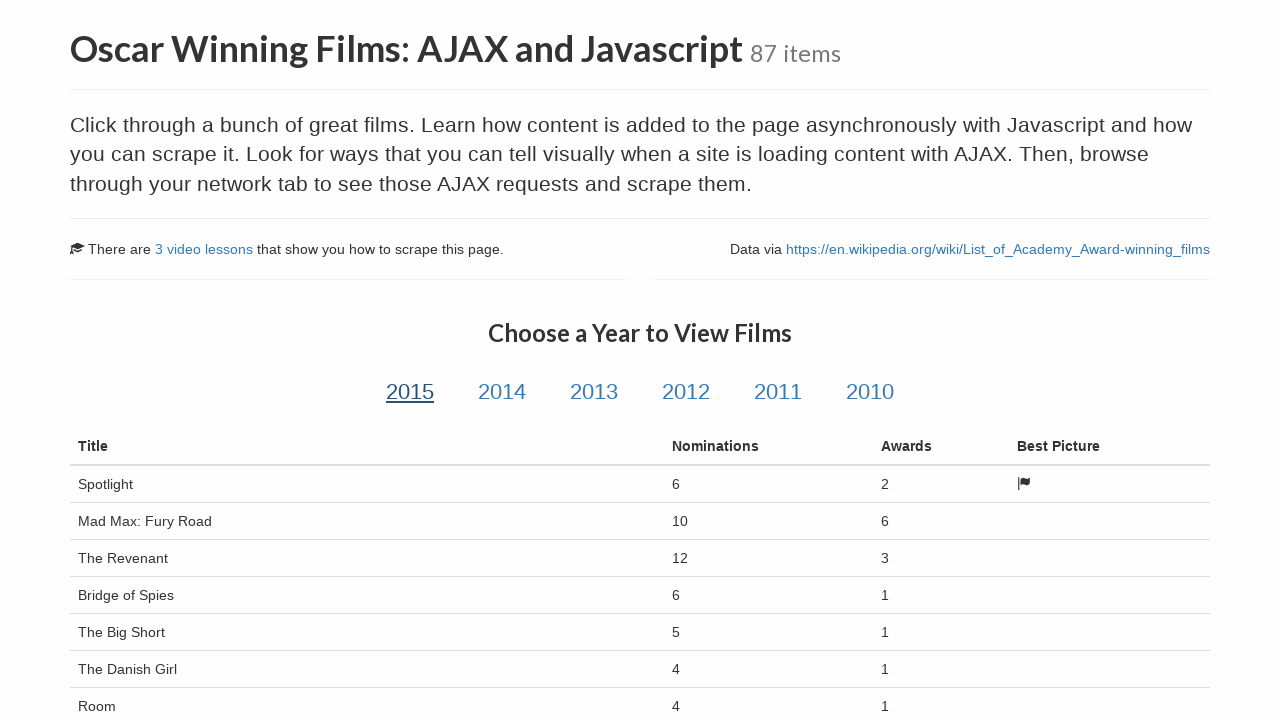

Verified 16 film rows present in table for year 1
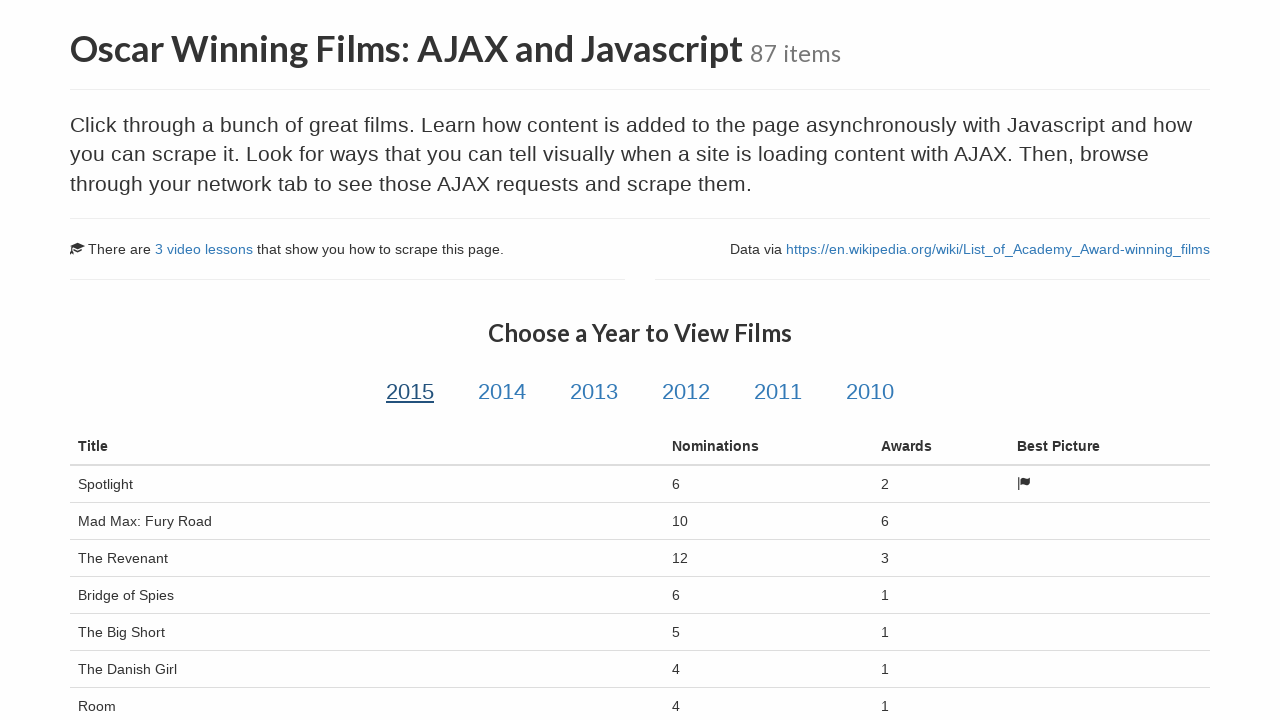

Clicked on year link 2 at (502, 392) on xpath=//h3[contains(text(),'Choose a Year to View Films')]/following-sibling::a 
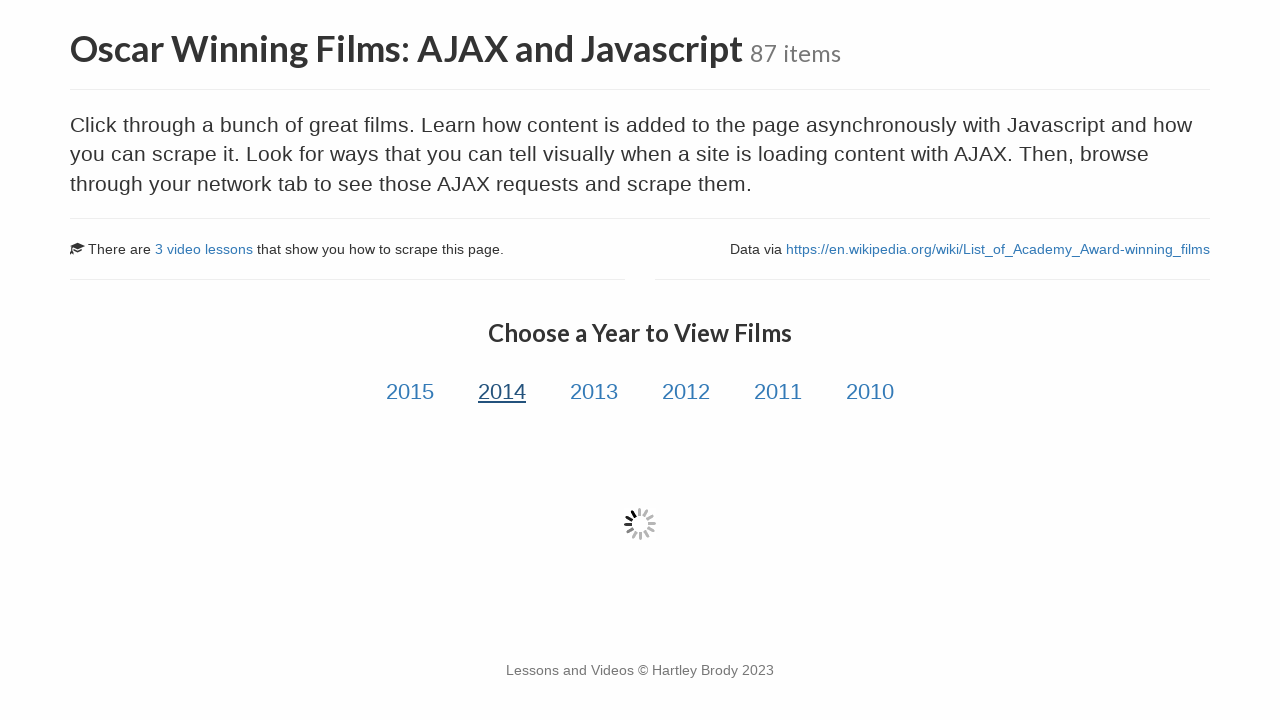

Films table loaded for year 2
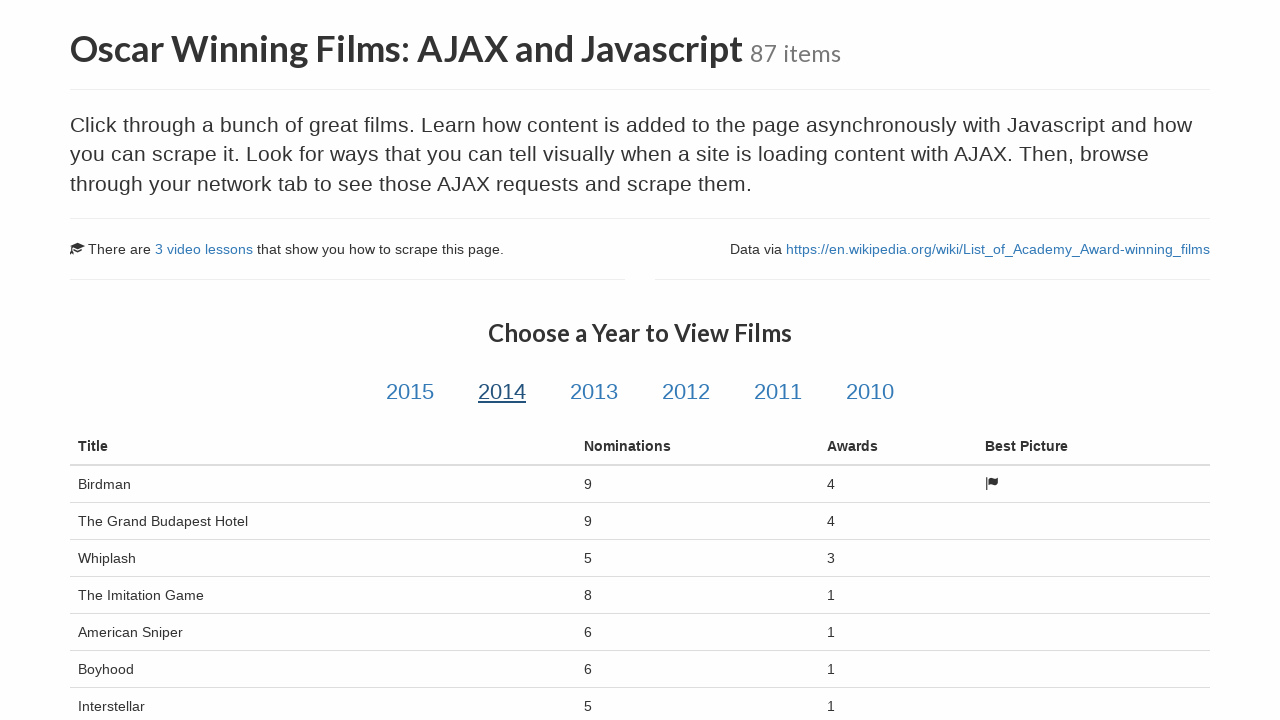

Verified 16 film rows present in table for year 2
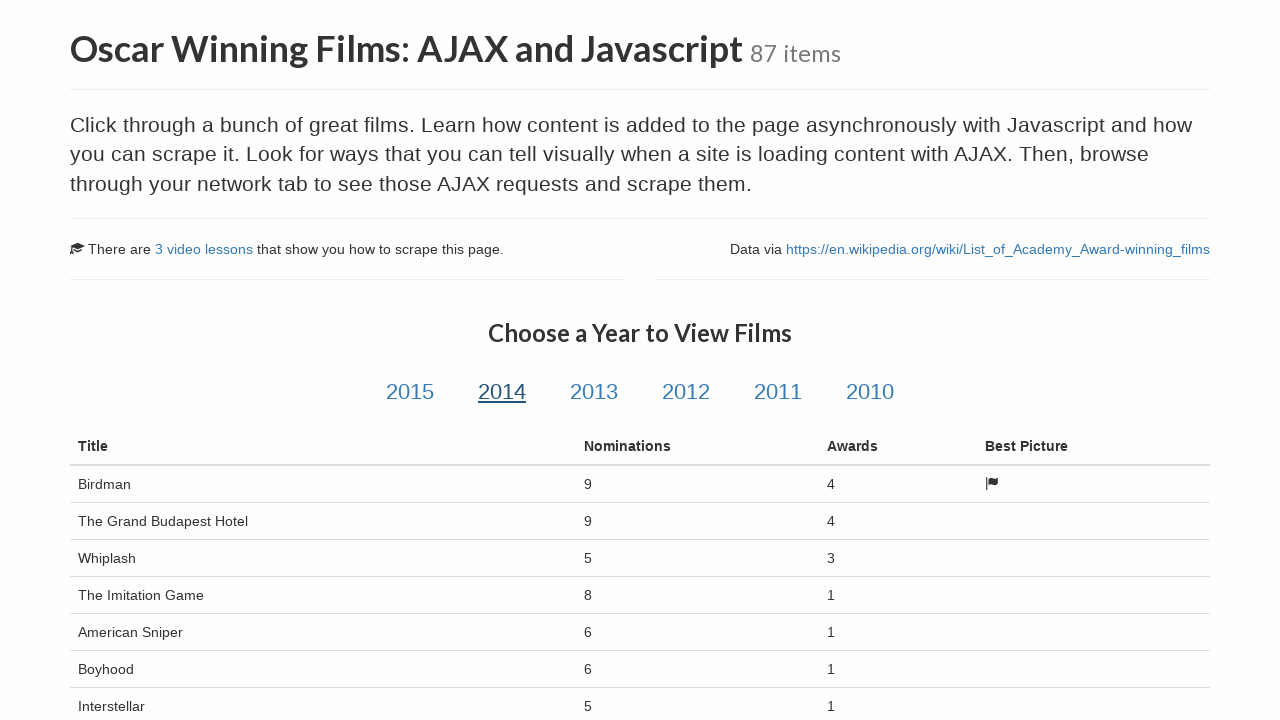

Clicked on year link 3 at (594, 392) on xpath=//h3[contains(text(),'Choose a Year to View Films')]/following-sibling::a 
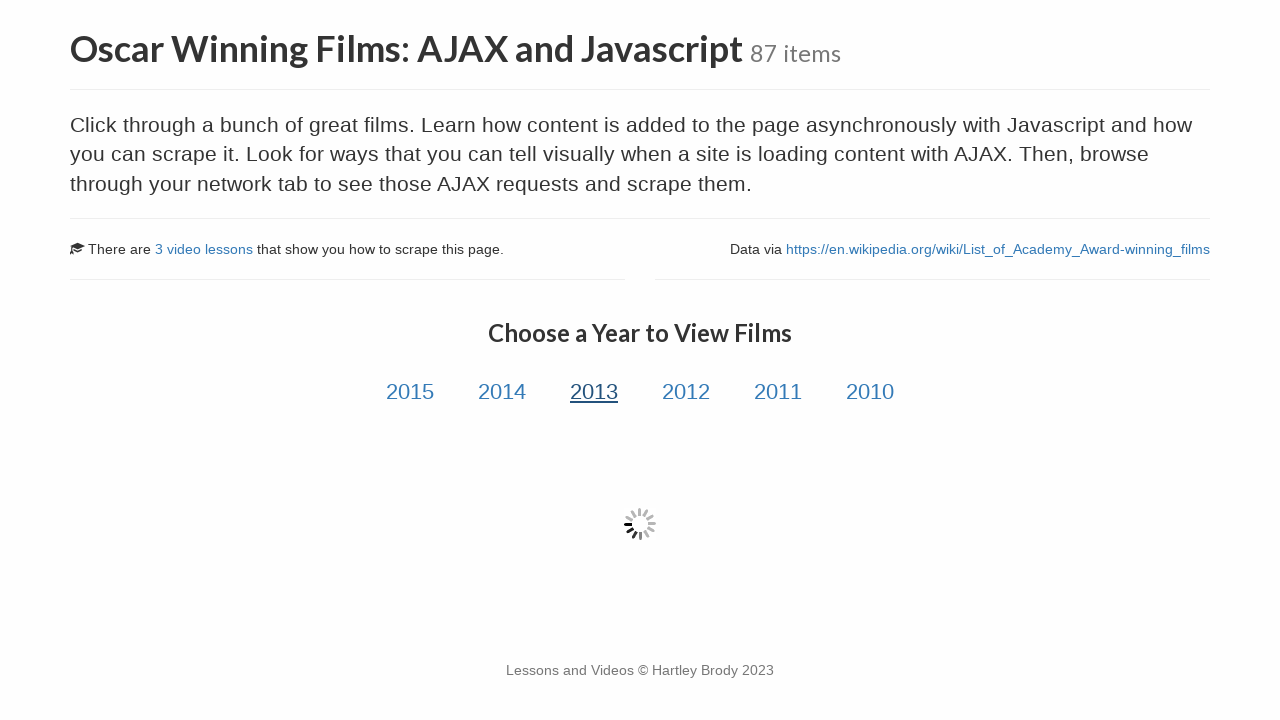

Films table loaded for year 3
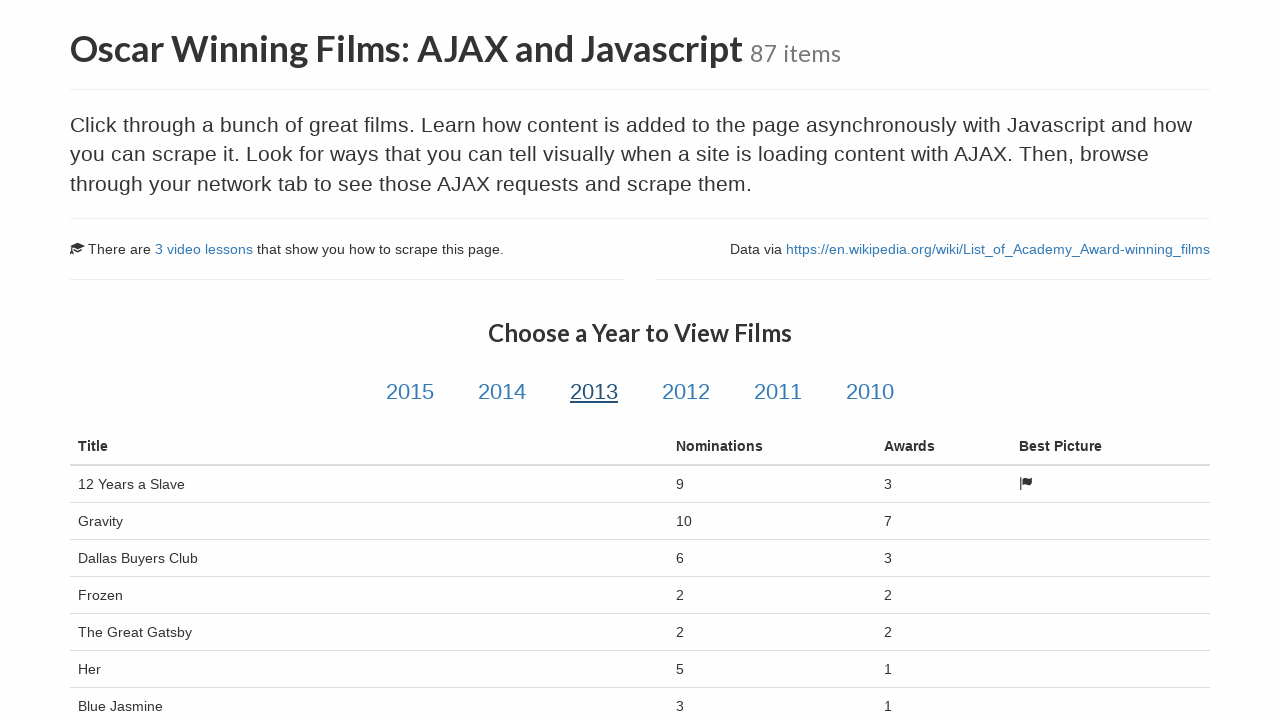

Verified 12 film rows present in table for year 3
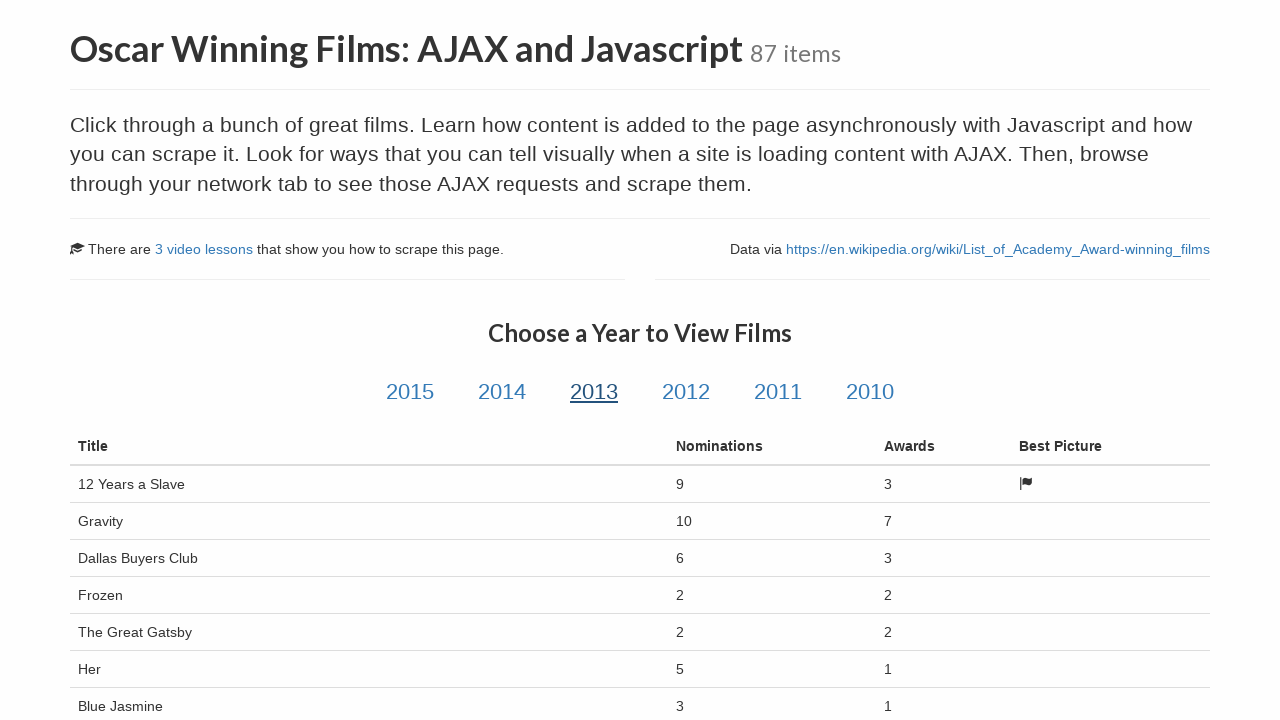

Clicked on year link 4 at (686, 392) on xpath=//h3[contains(text(),'Choose a Year to View Films')]/following-sibling::a 
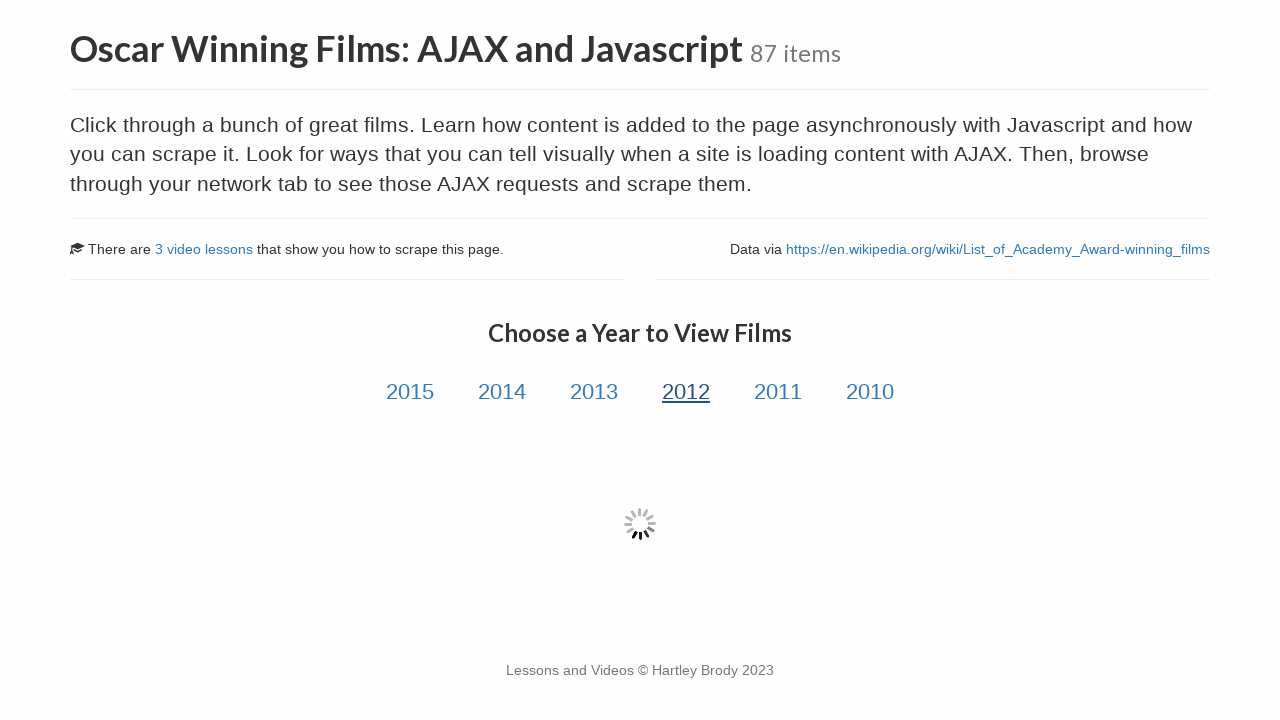

Films table loaded for year 4
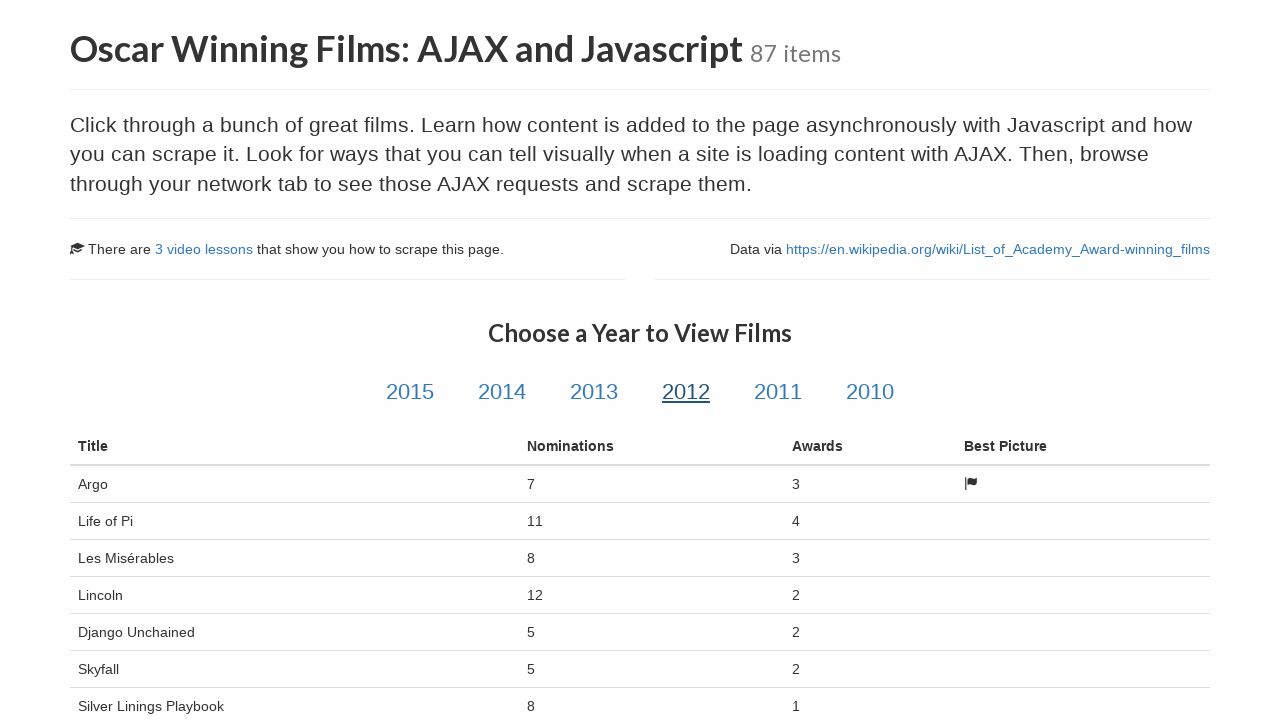

Verified 15 film rows present in table for year 4
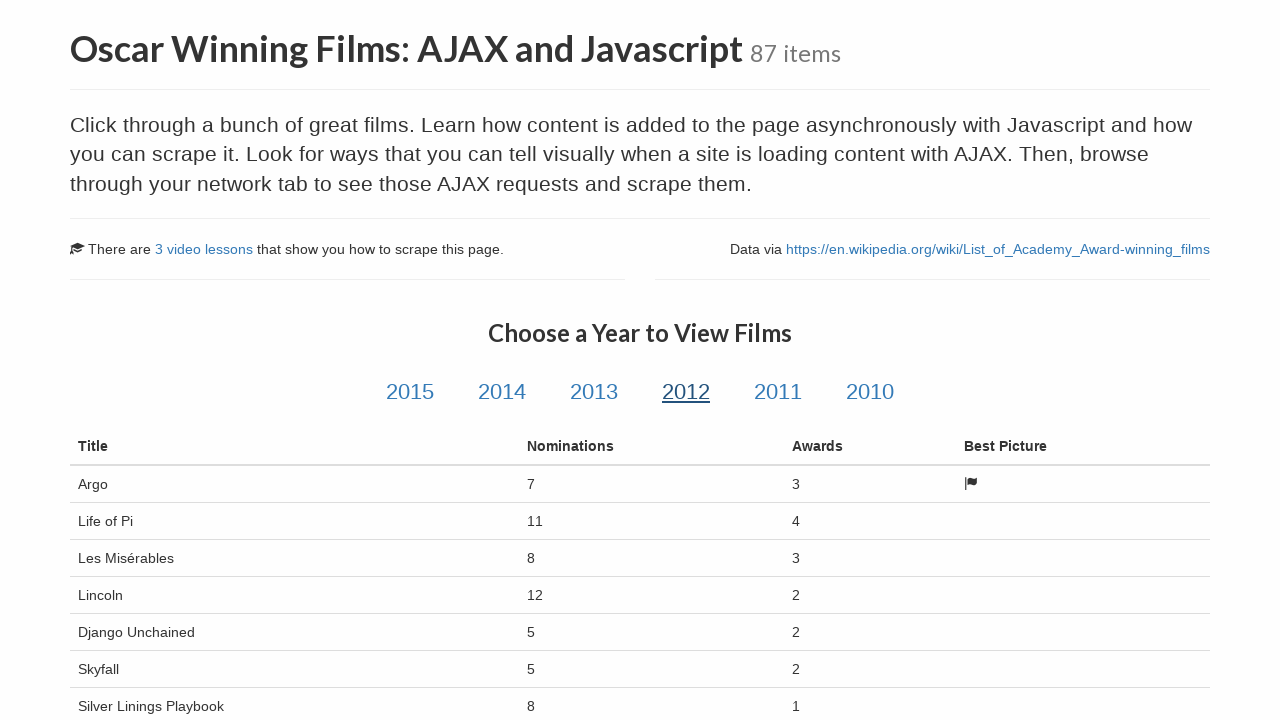

Clicked on year link 5 at (778, 392) on xpath=//h3[contains(text(),'Choose a Year to View Films')]/following-sibling::a 
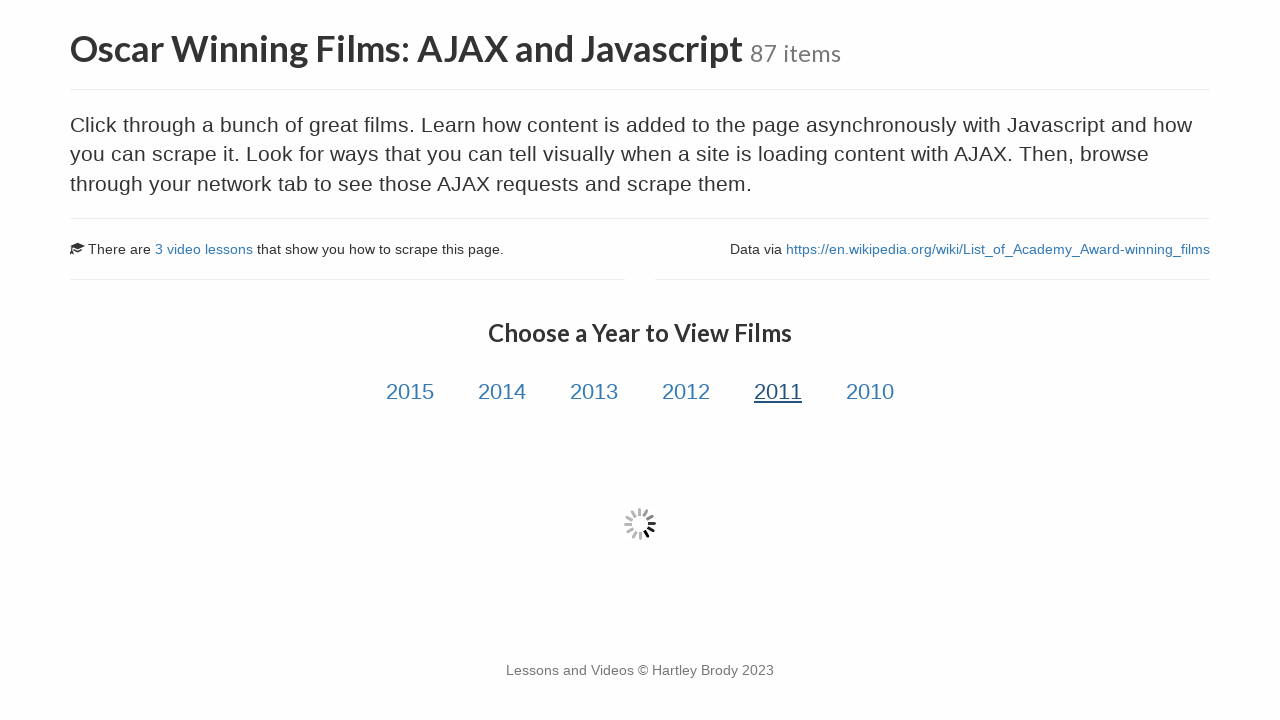

Films table loaded for year 5
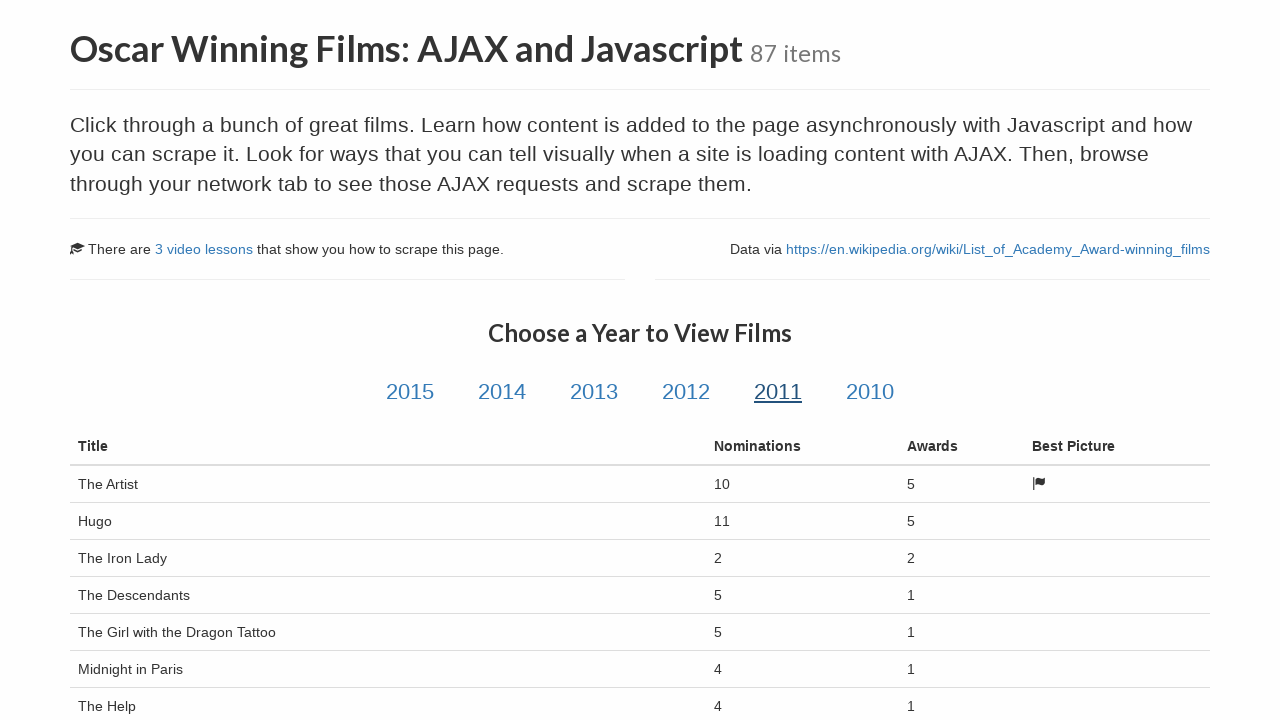

Verified 15 film rows present in table for year 5
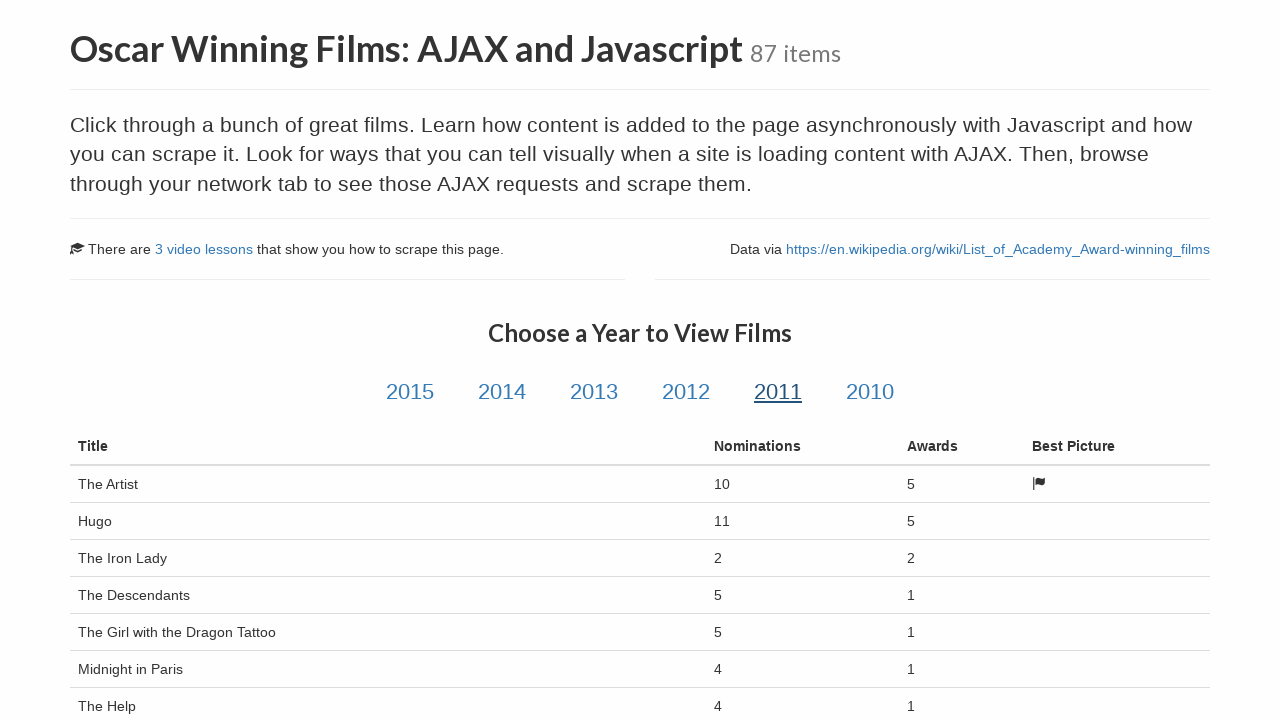

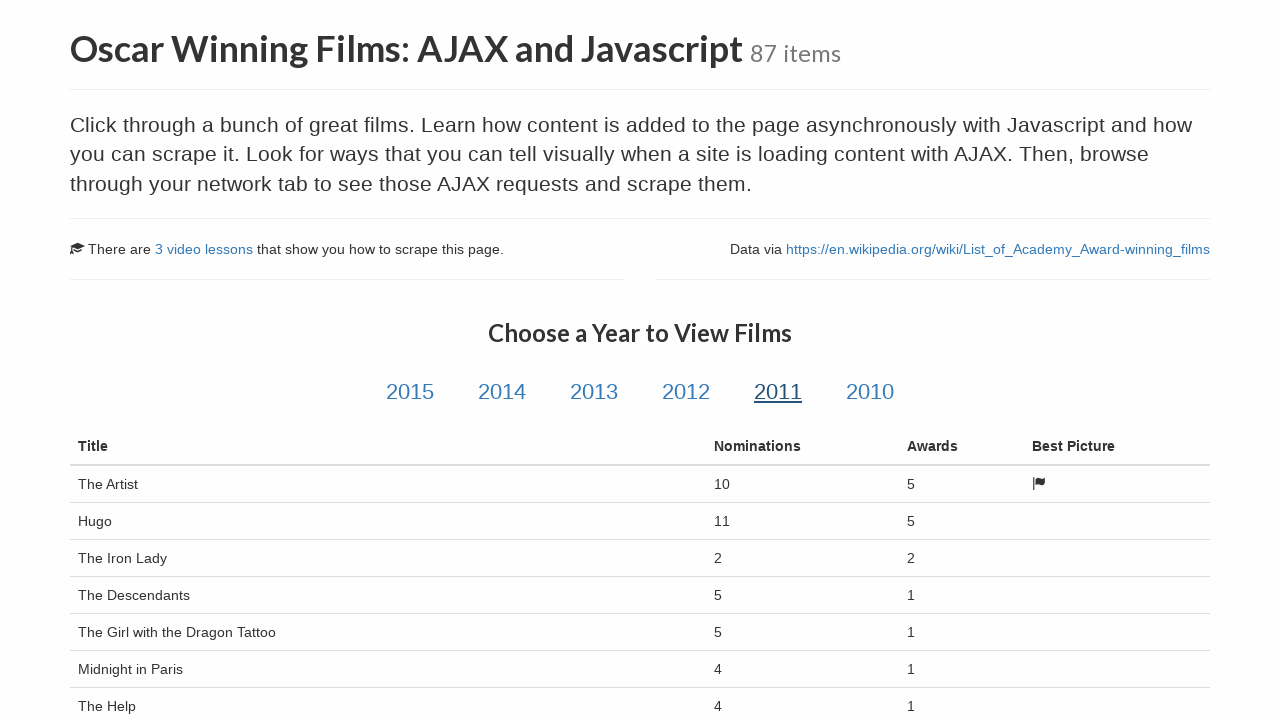